Tests cookie functionality on the website

Starting URL: https://www.miro.com

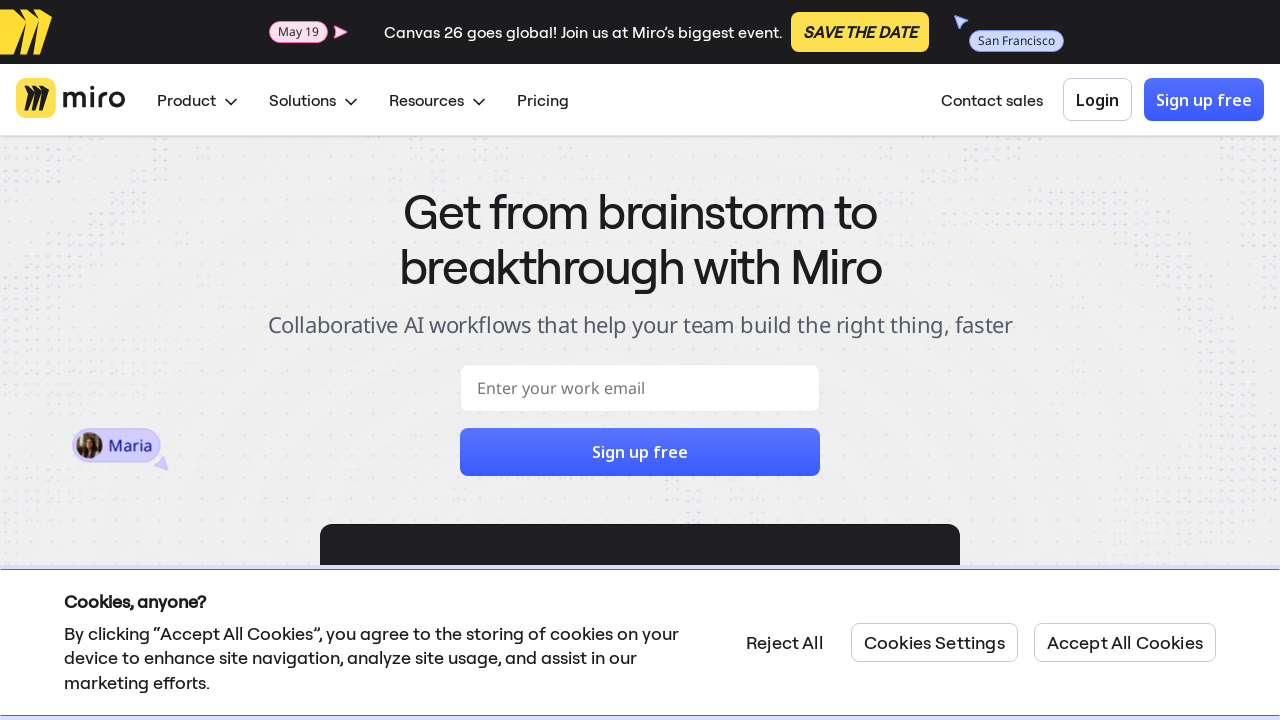

Retrieved all cookies from the current page context
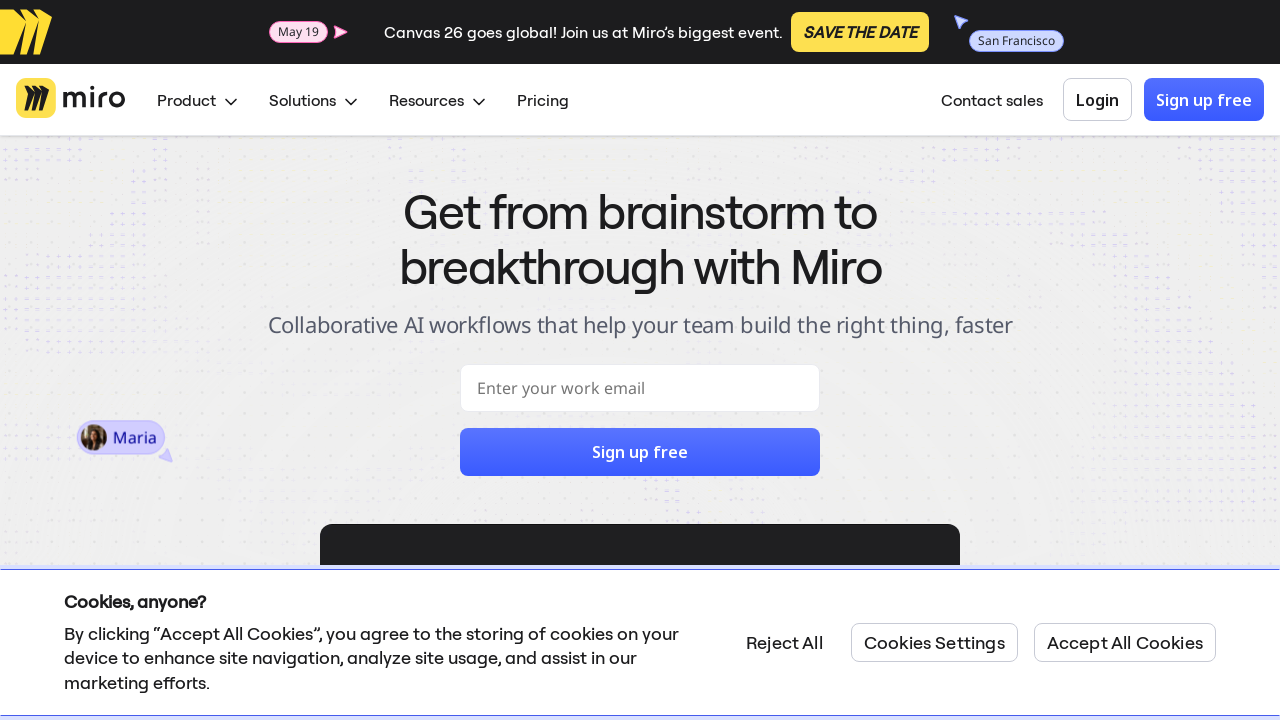

Verified that at least one cookie exists
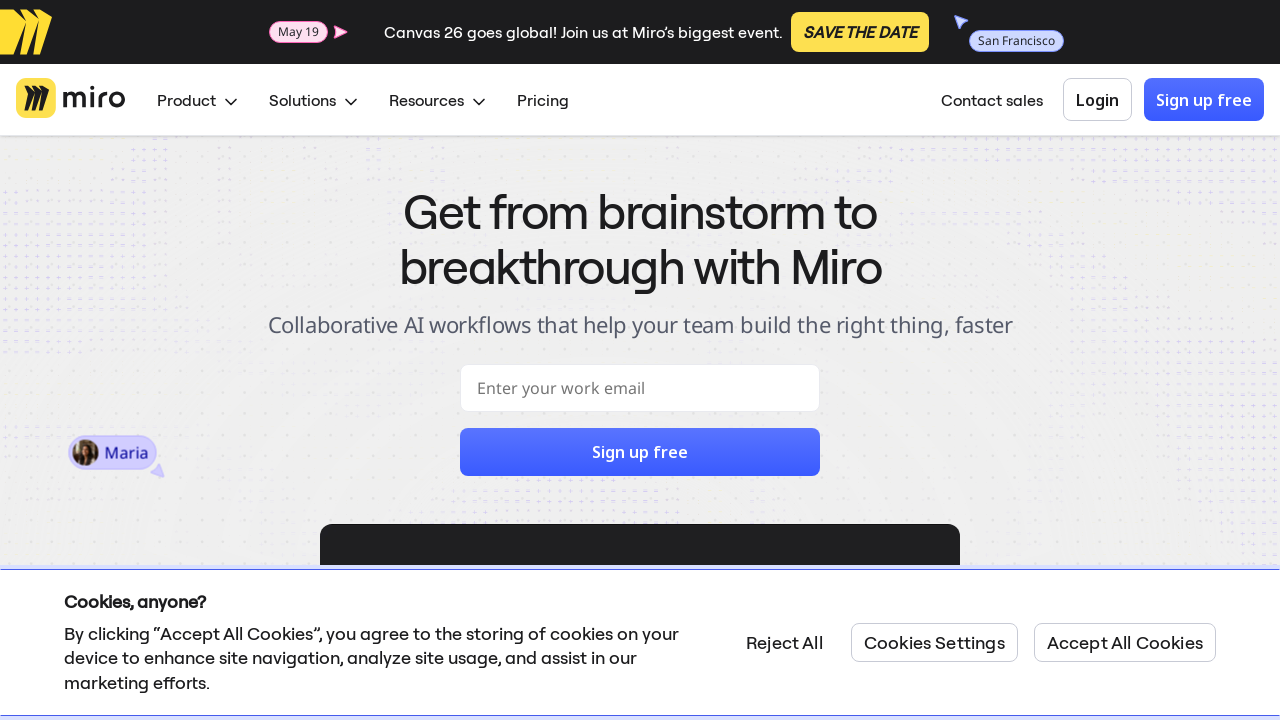

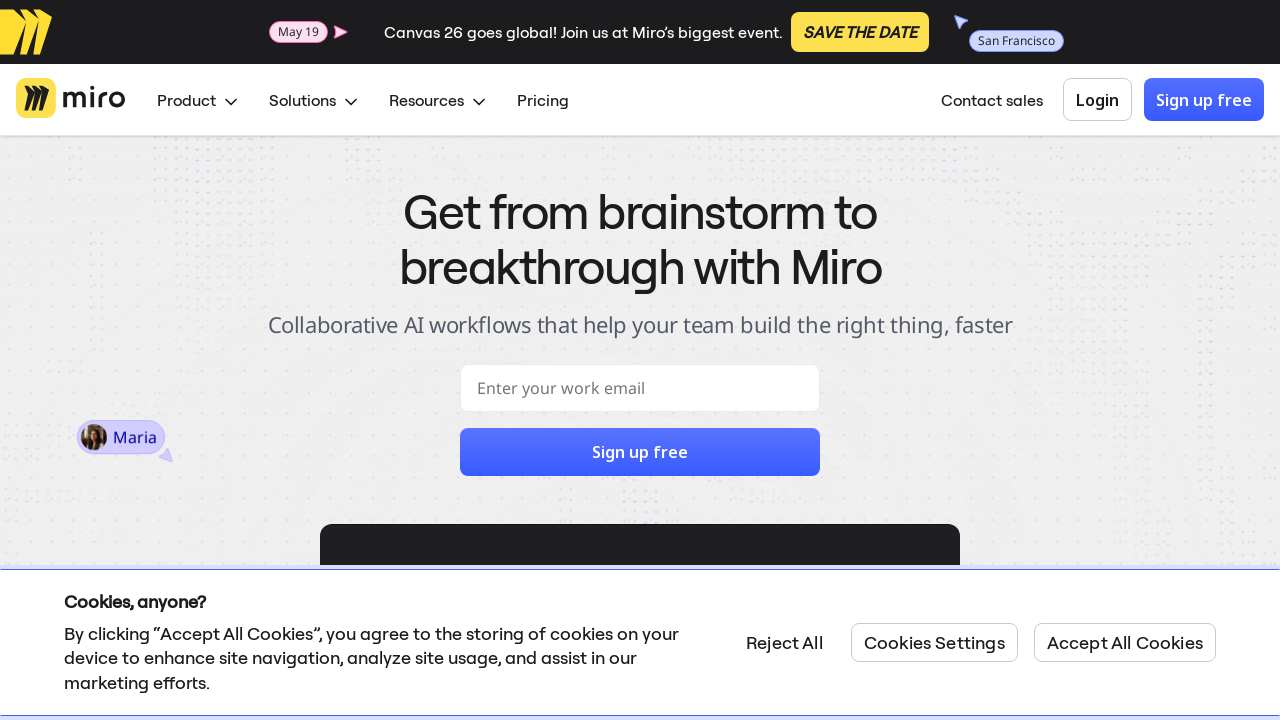